Tests navigation to the main page by clicking the main button and verifying the page title displays "Main Page"

Starting URL: https://omardev3.github.io/excurrencies/currency%20exchange.html

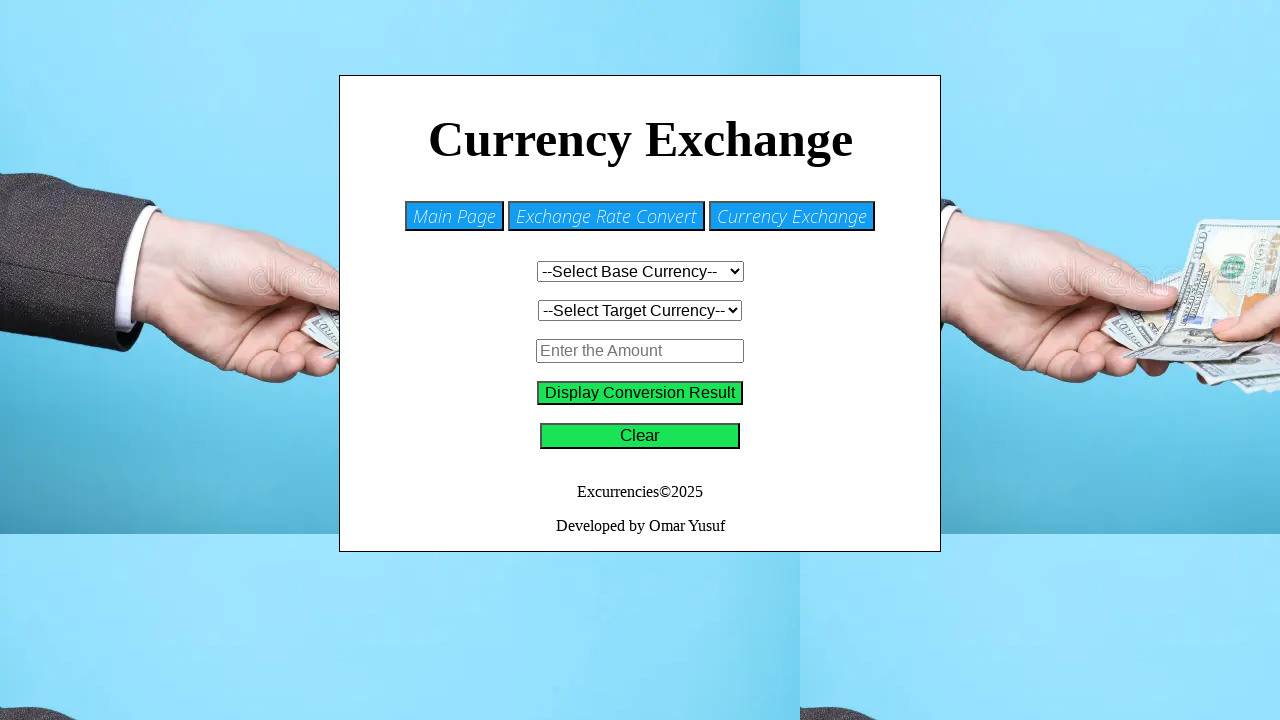

Navigated to currency exchange page
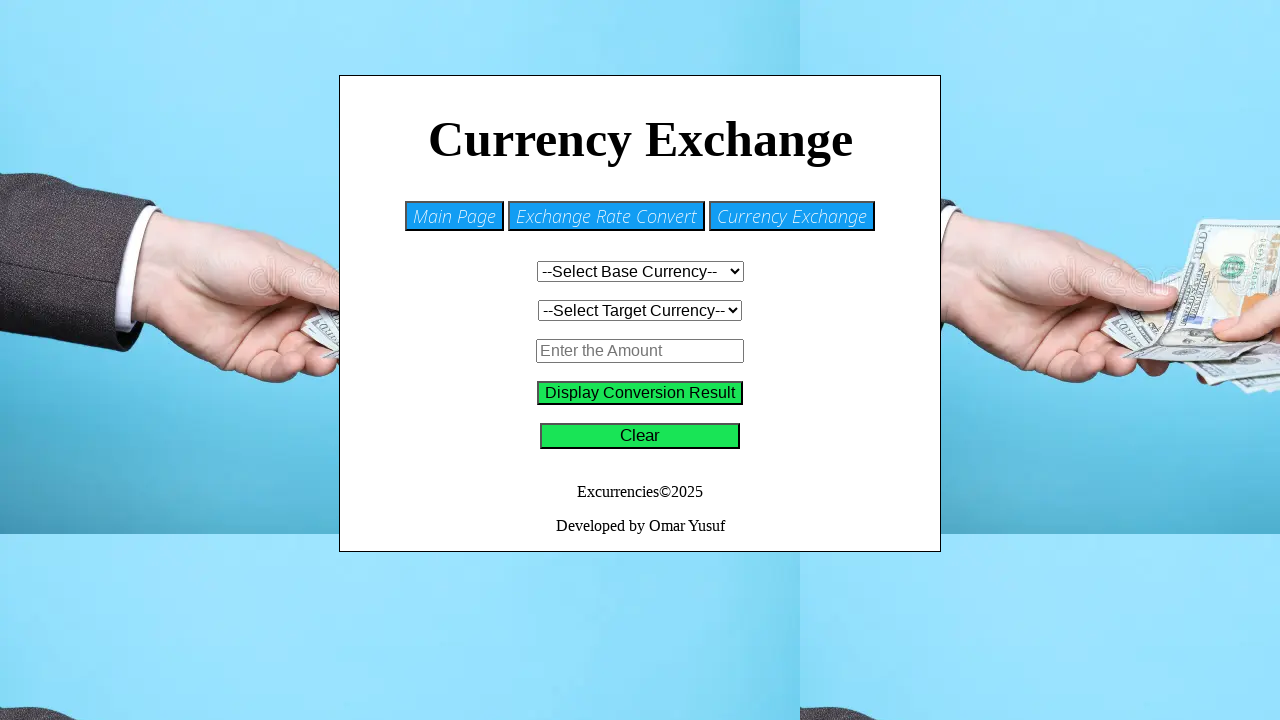

Clicked main button to navigate to main page at (454, 216) on #main
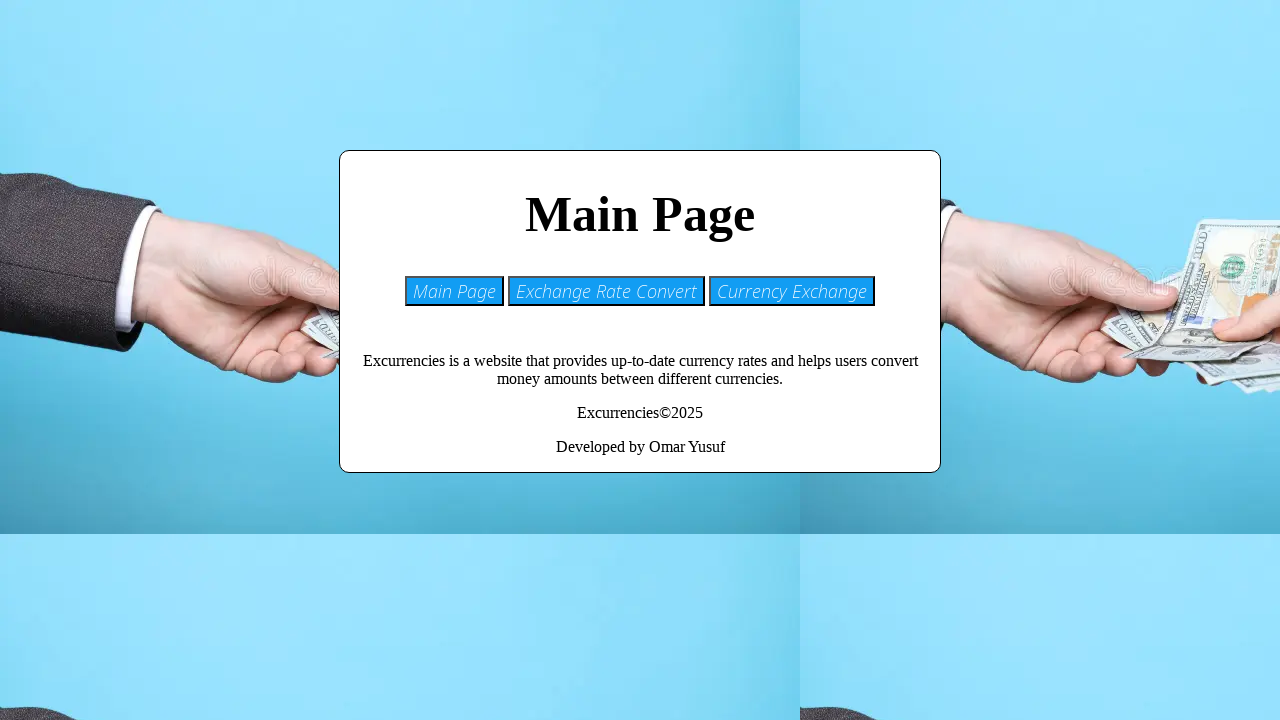

Page title element became visible
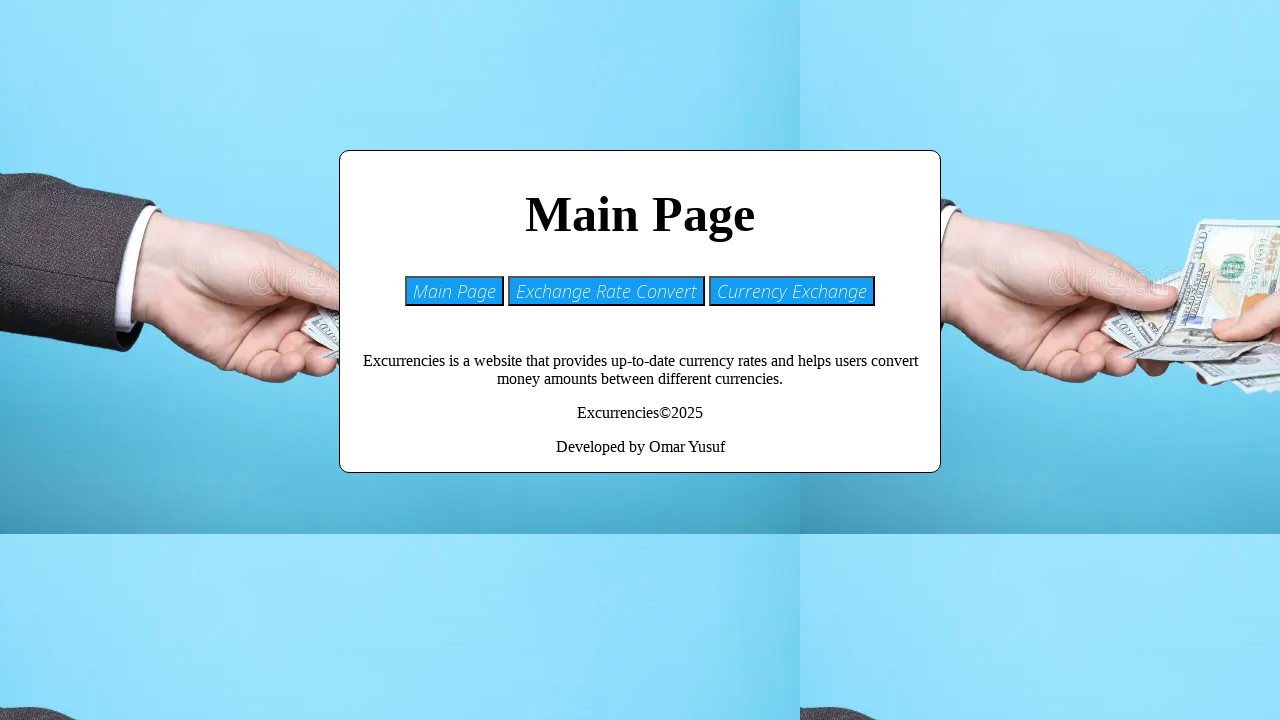

Verified page title displays 'Main Page'
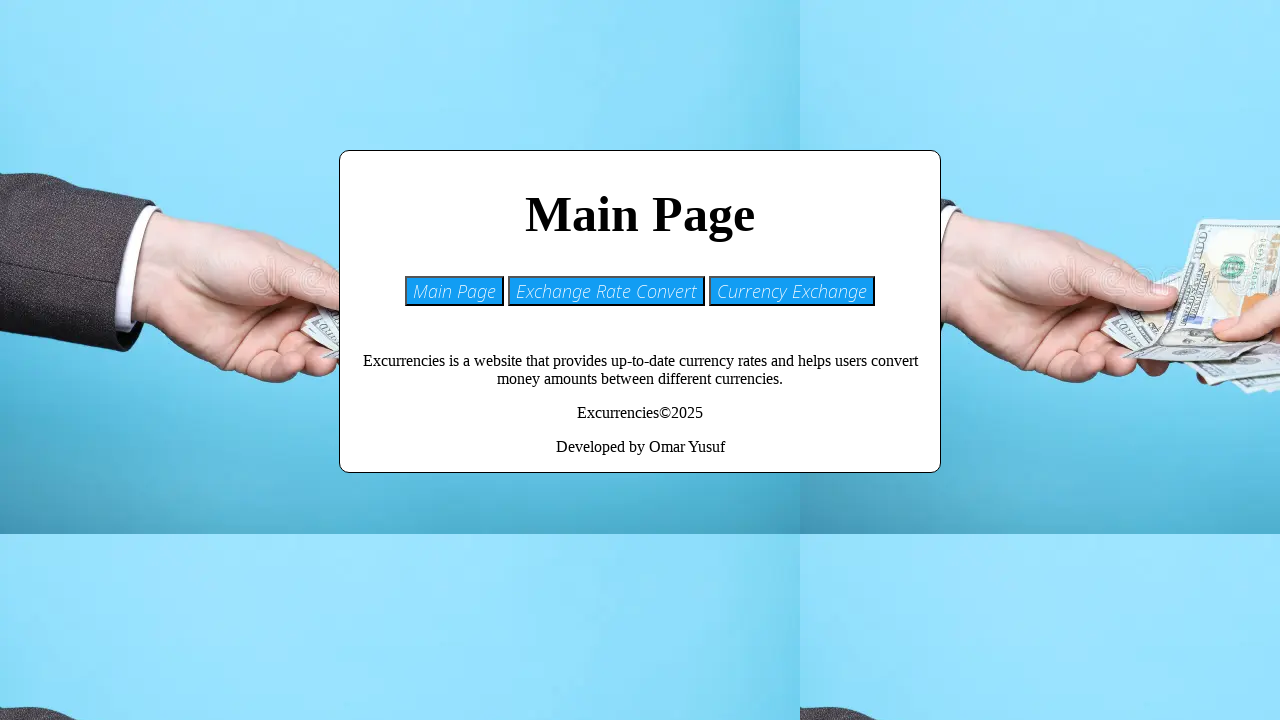

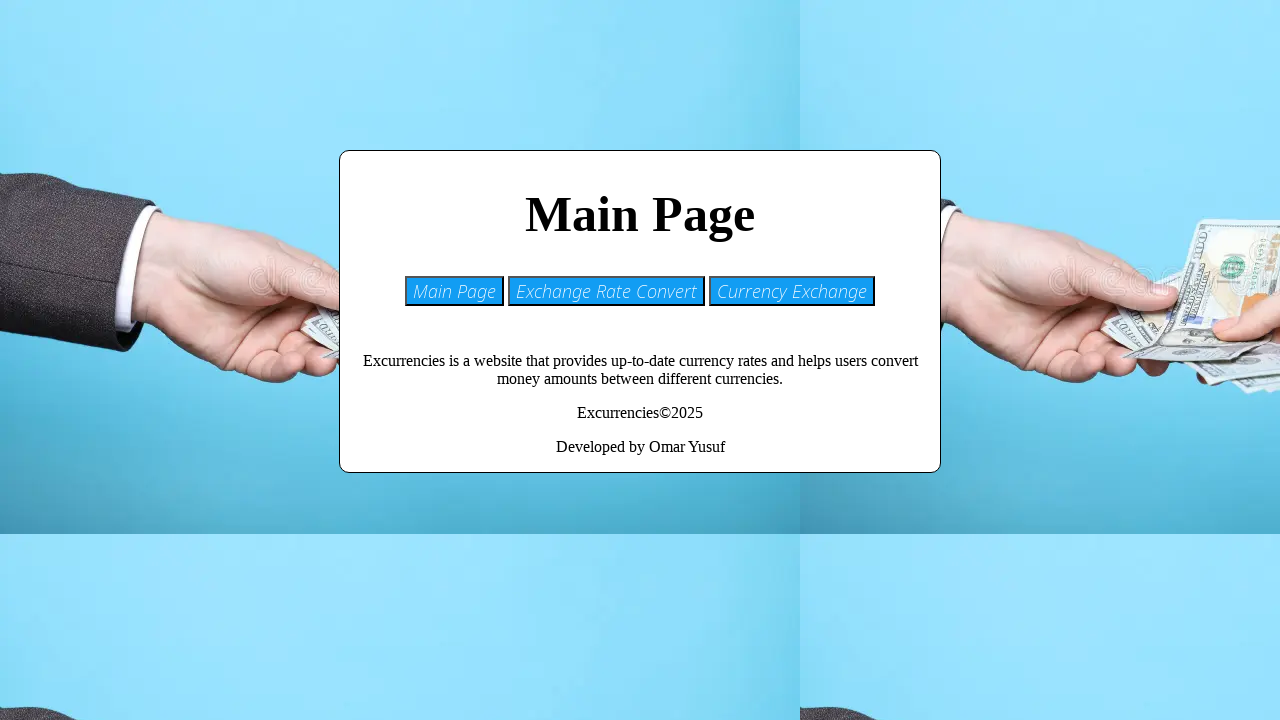